Tests entering a GitHub username in an input field and submitting it by pressing Enter

Starting URL: https://letcode.in/elements

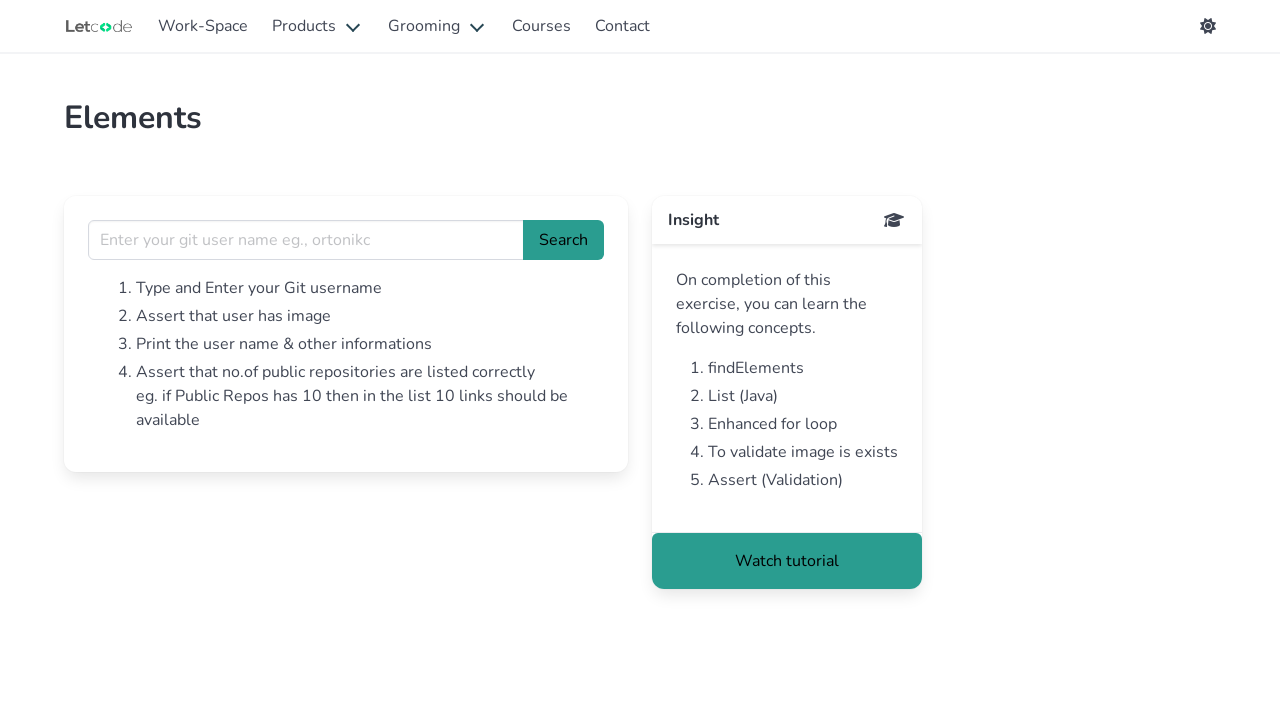

Filled GitHub username input field with 'torvalds' on input[name='username']
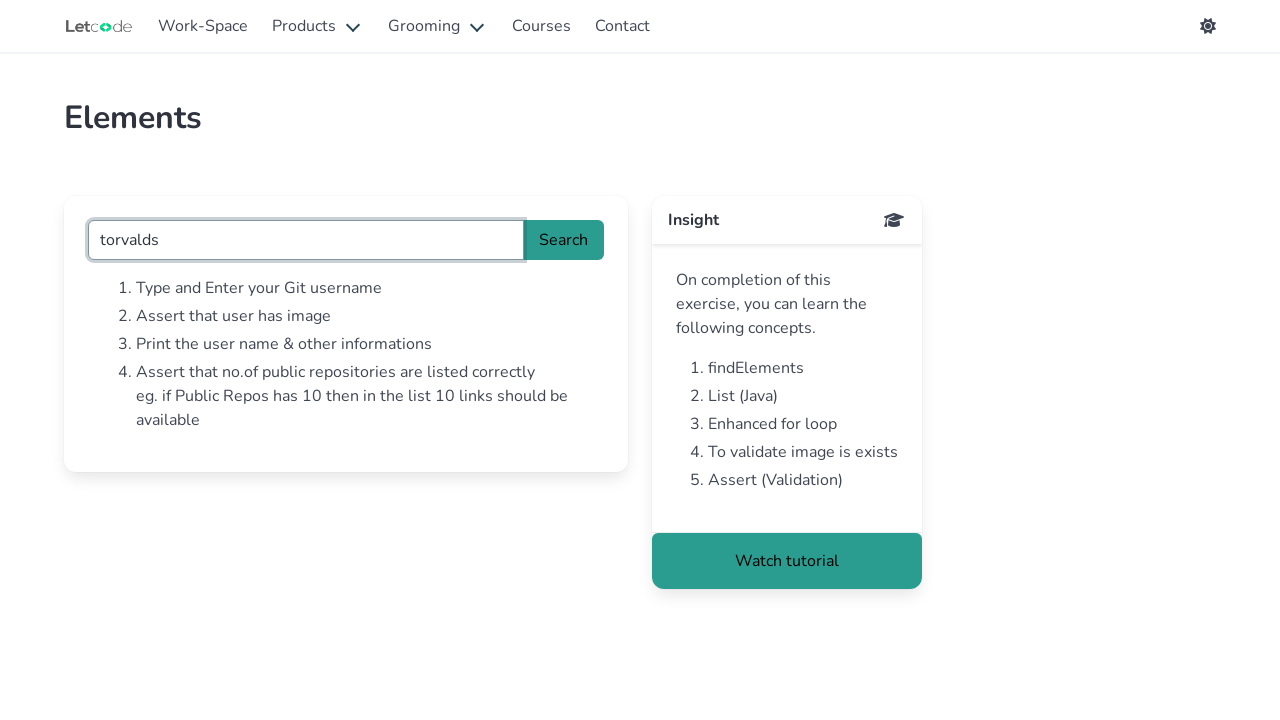

Pressed Enter to submit the GitHub username on input[name='username']
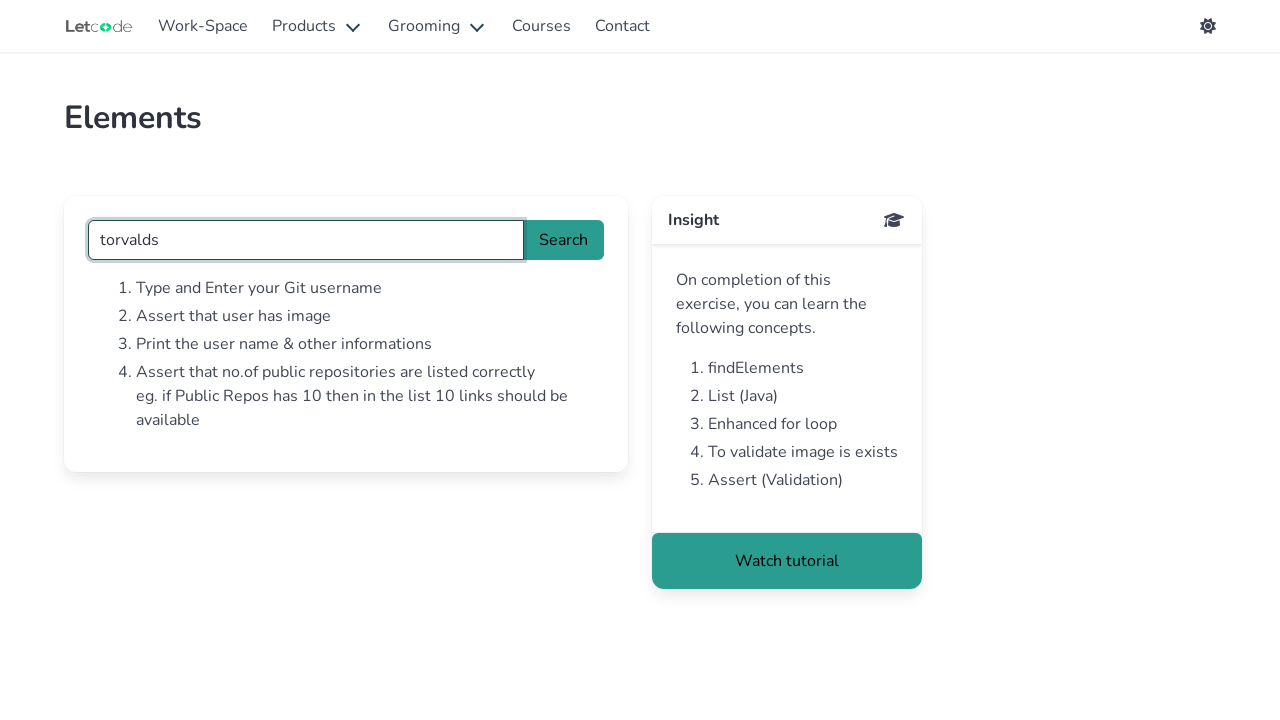

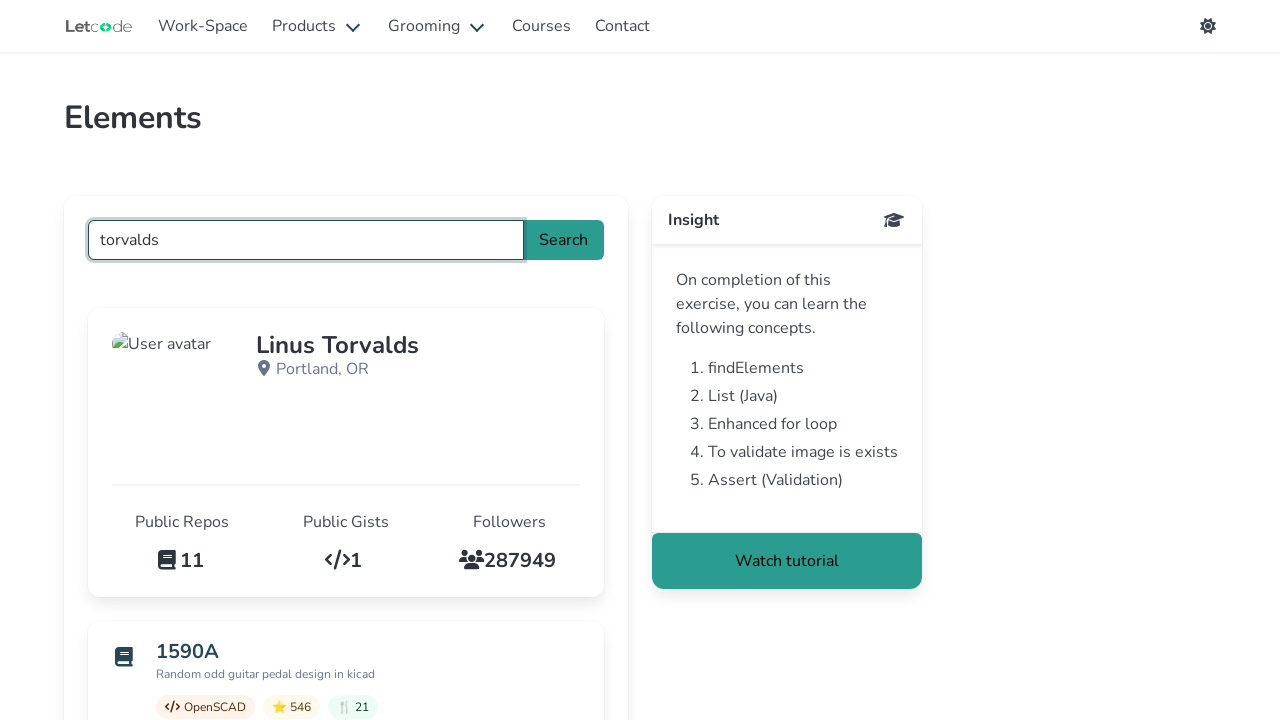